Navigates to Python.org homepage and verifies that event information is displayed in the events widget

Starting URL: https://www.python.org/

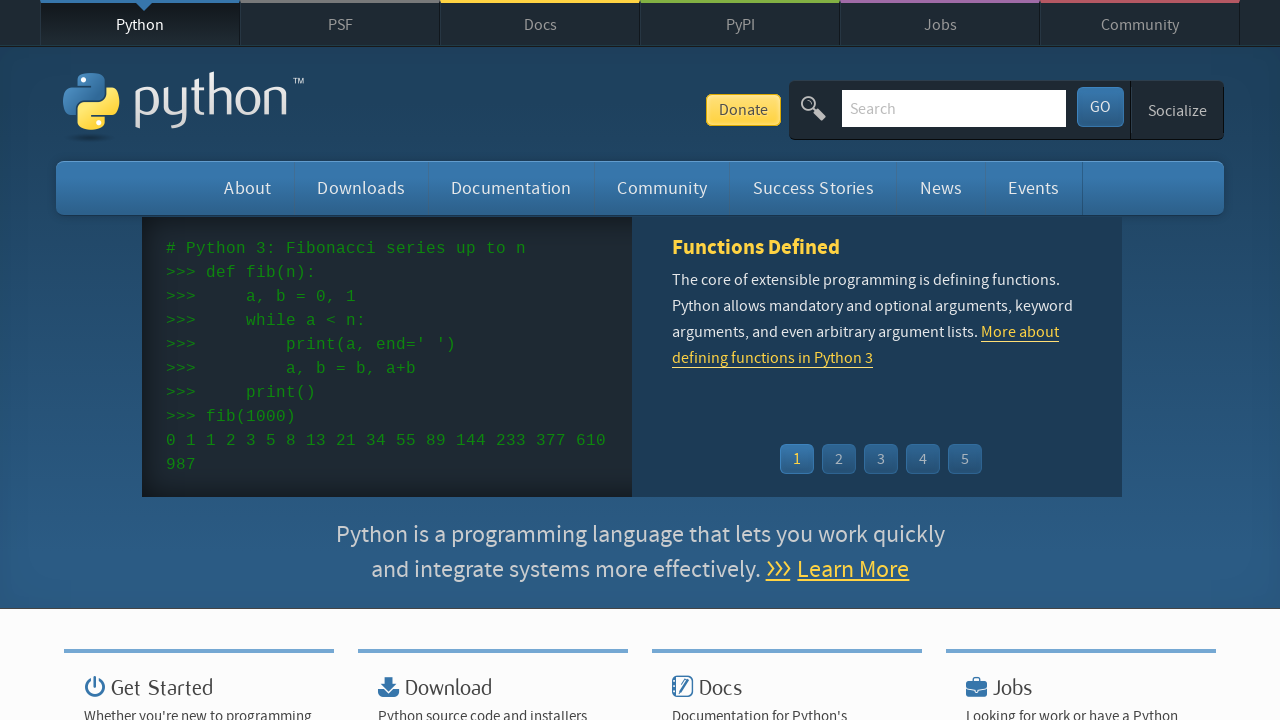

Navigated to Python.org homepage
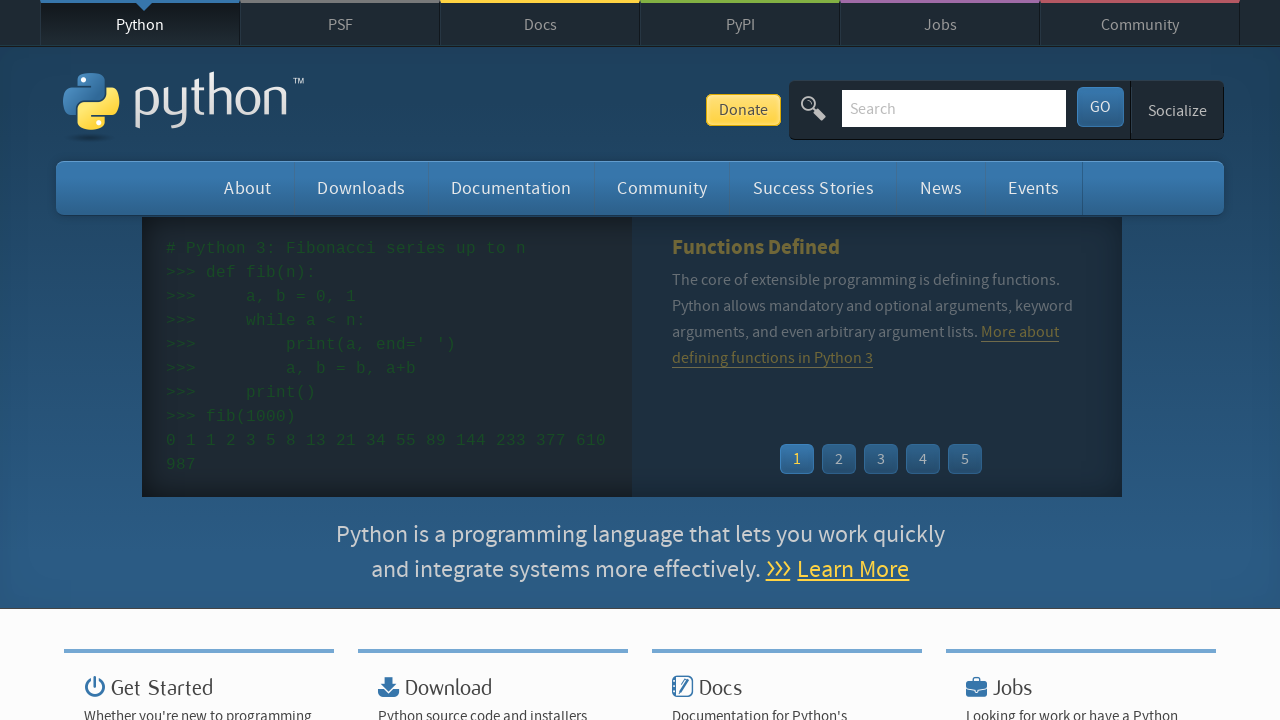

Event widget loaded on homepage
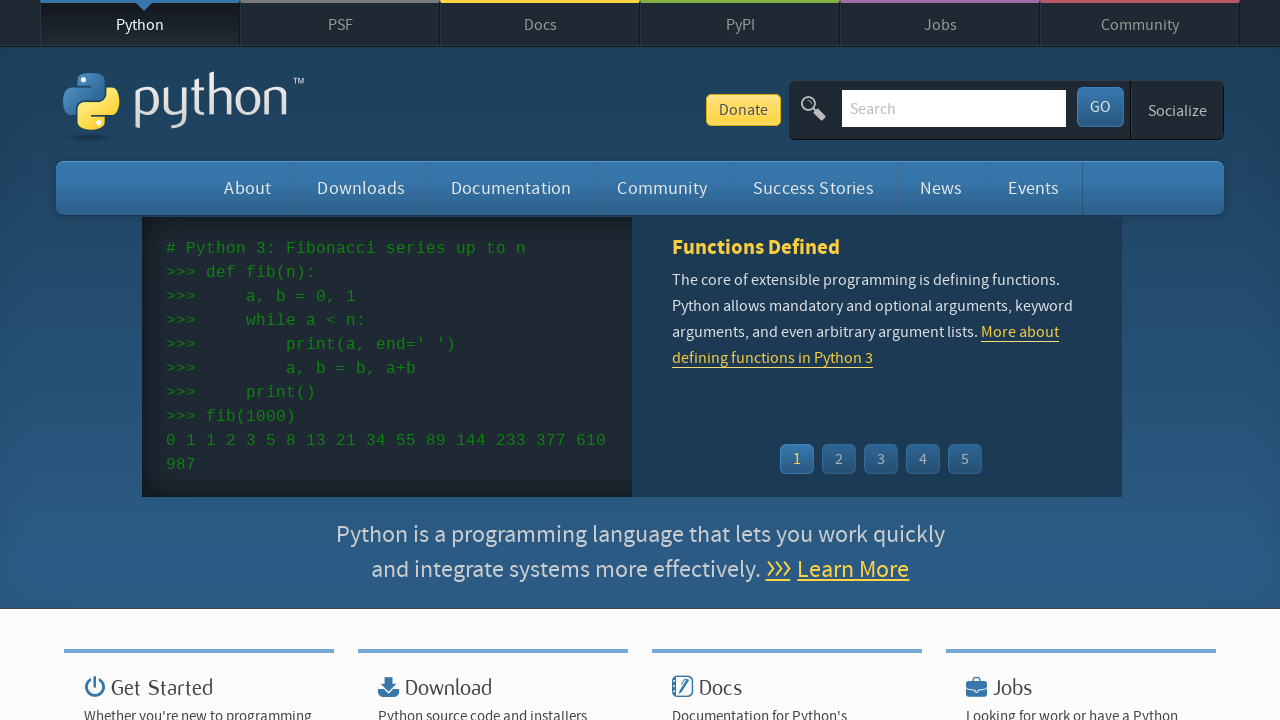

Event time elements are displayed in the event widget
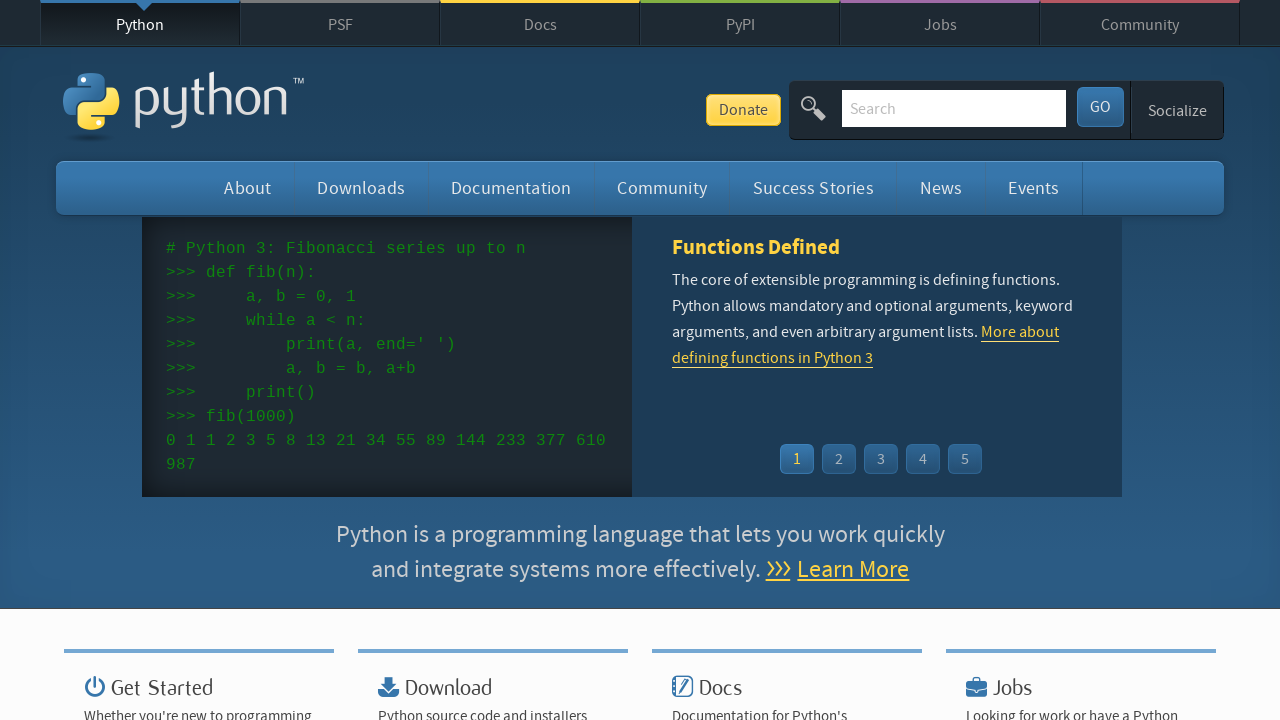

Event name links are displayed in the event widget
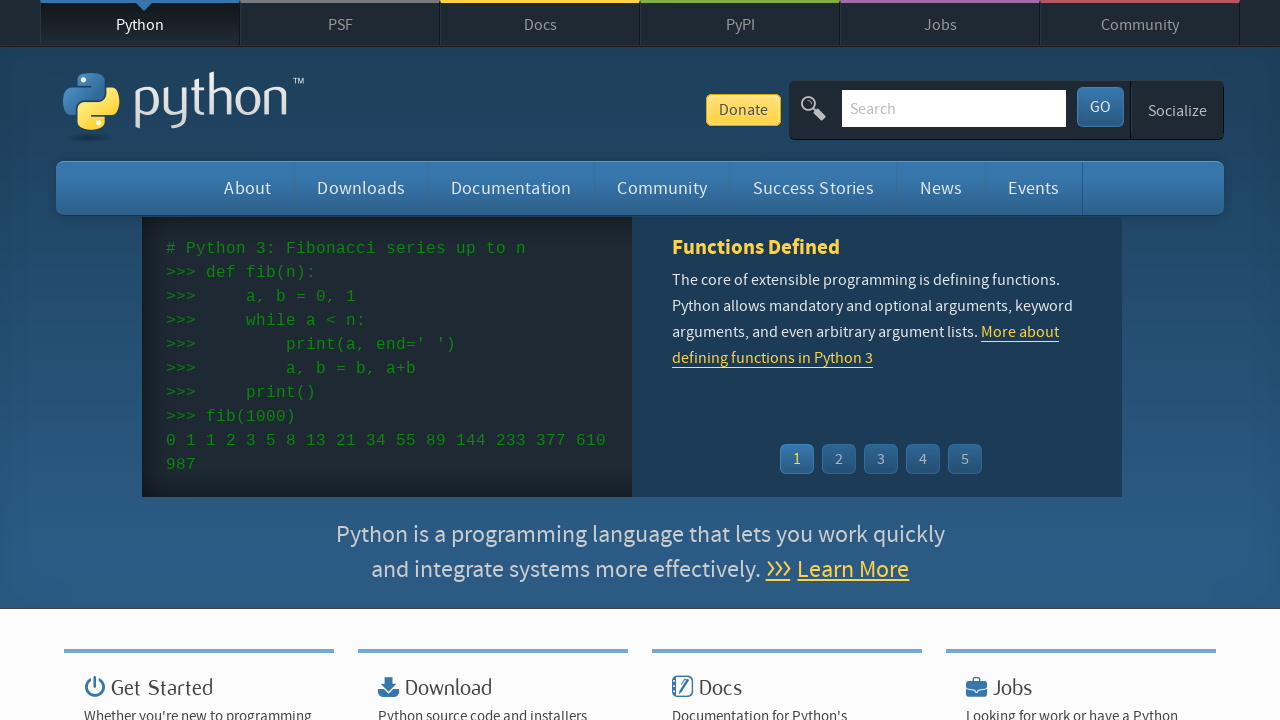

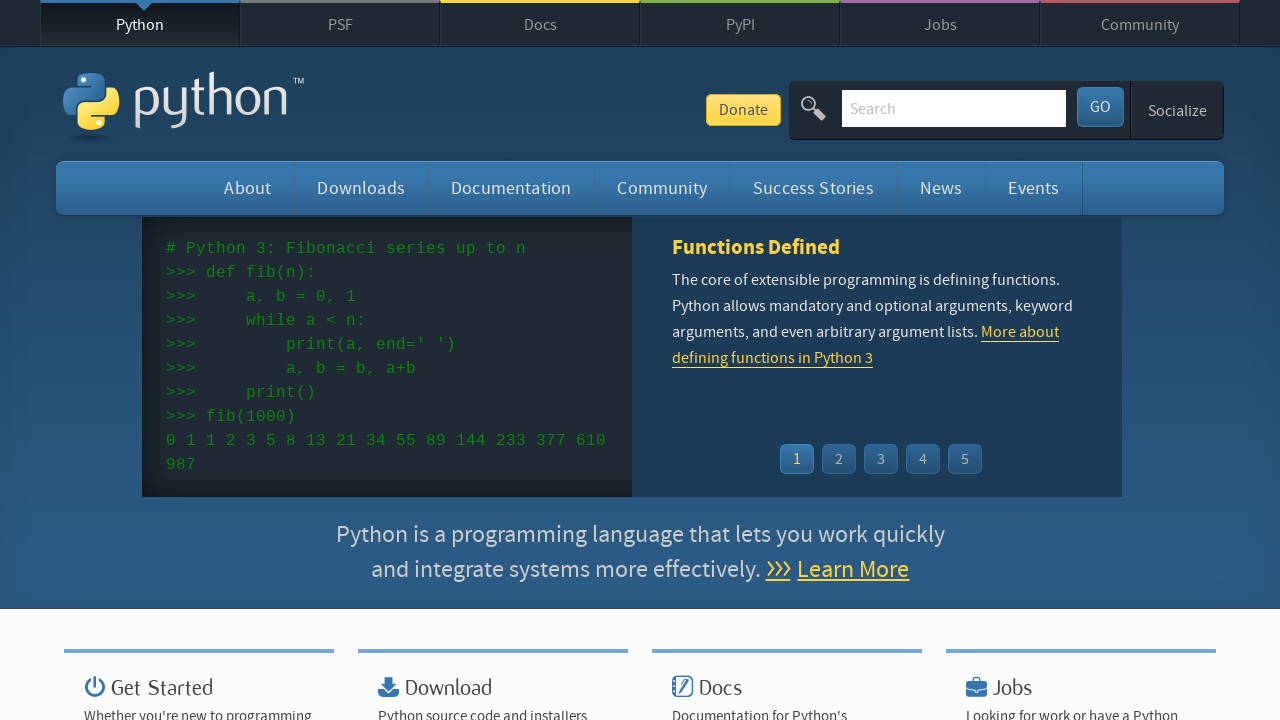